Tests form submission using class name locator by entering text and submitting the form, then verifying the result

Starting URL: https://www.qa-practice.com/elements/input/simple

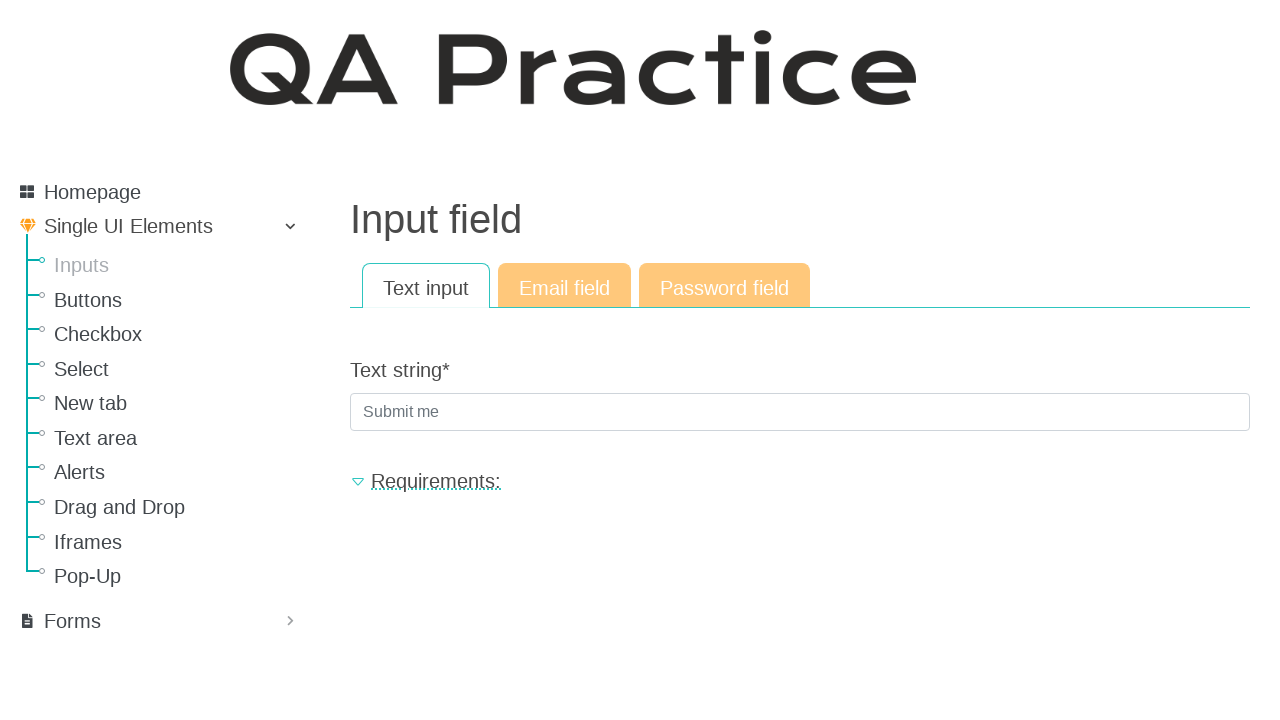

Filled text input field with 'Text' on #id_text_string
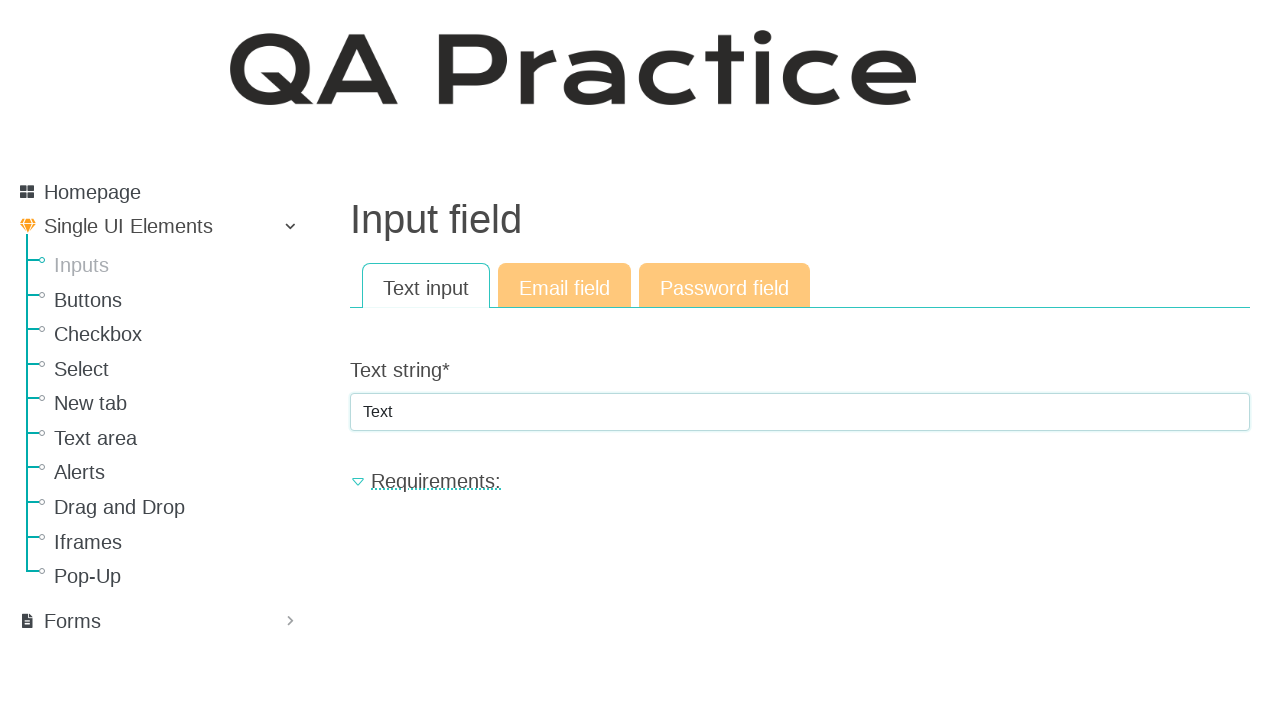

Pressed Enter to submit the form on #id_text_string
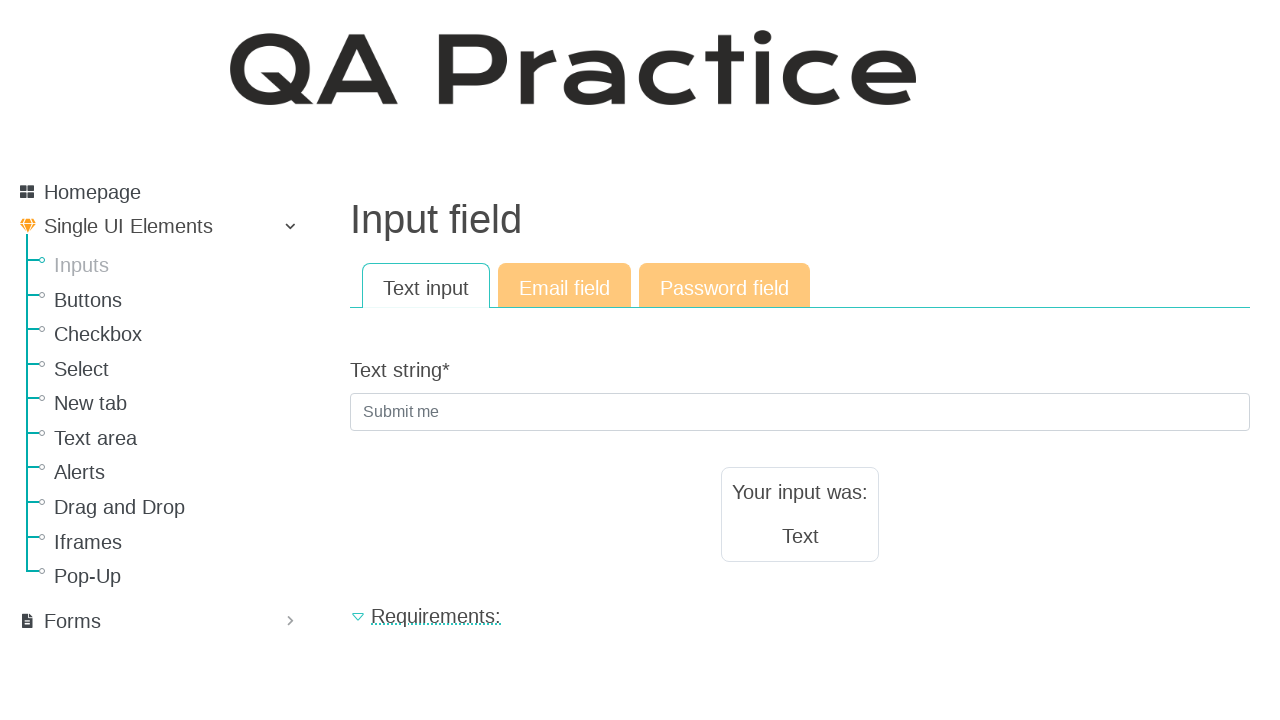

Result text element loaded
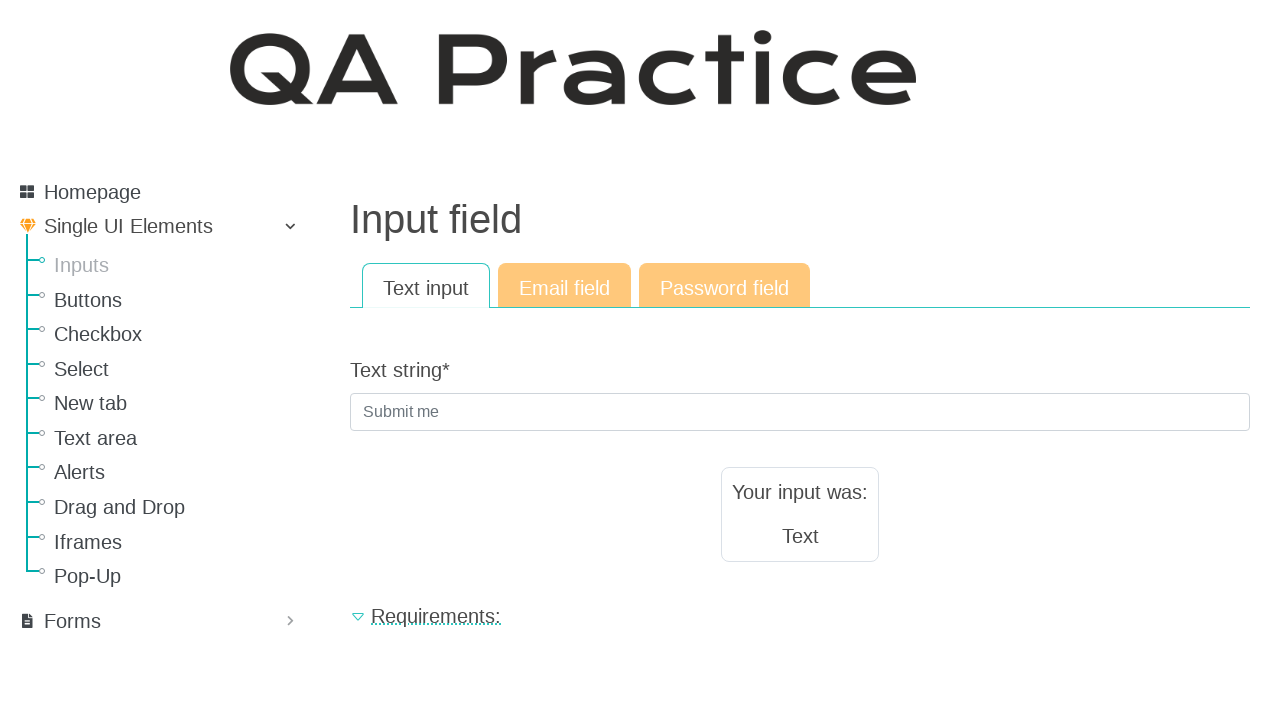

Retrieved result text content
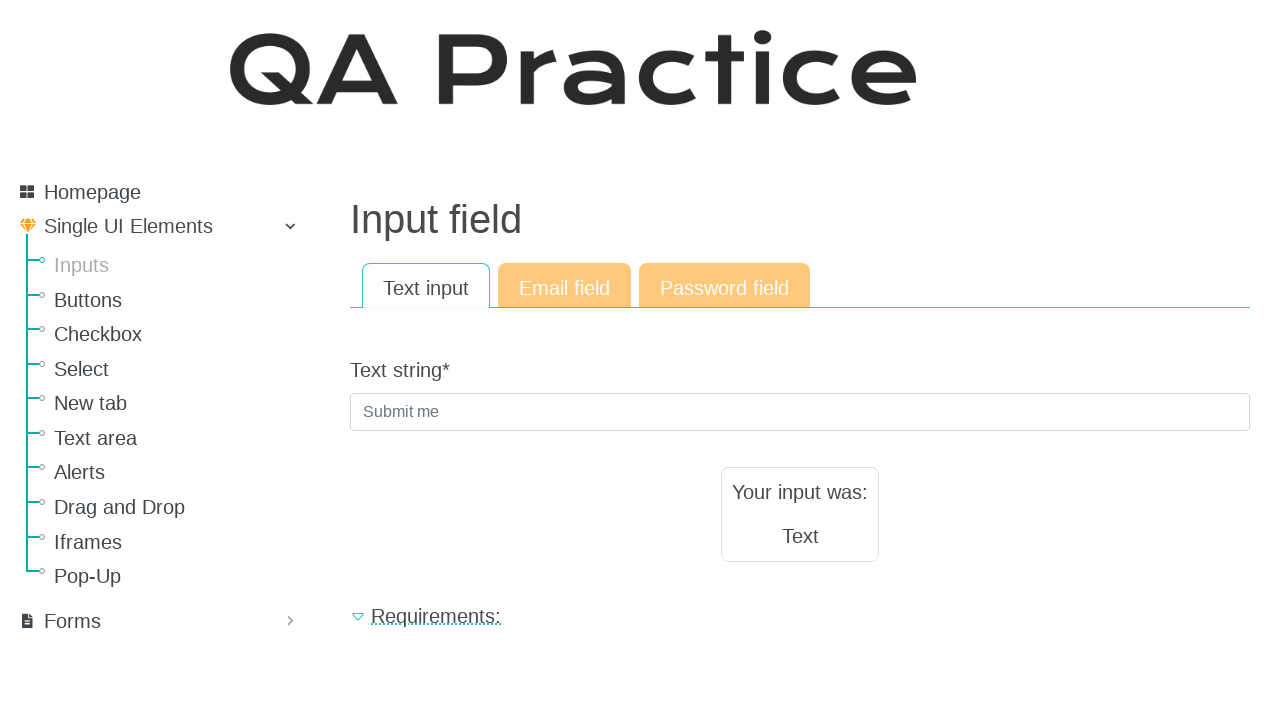

Verified result text matches submitted input 'Text'
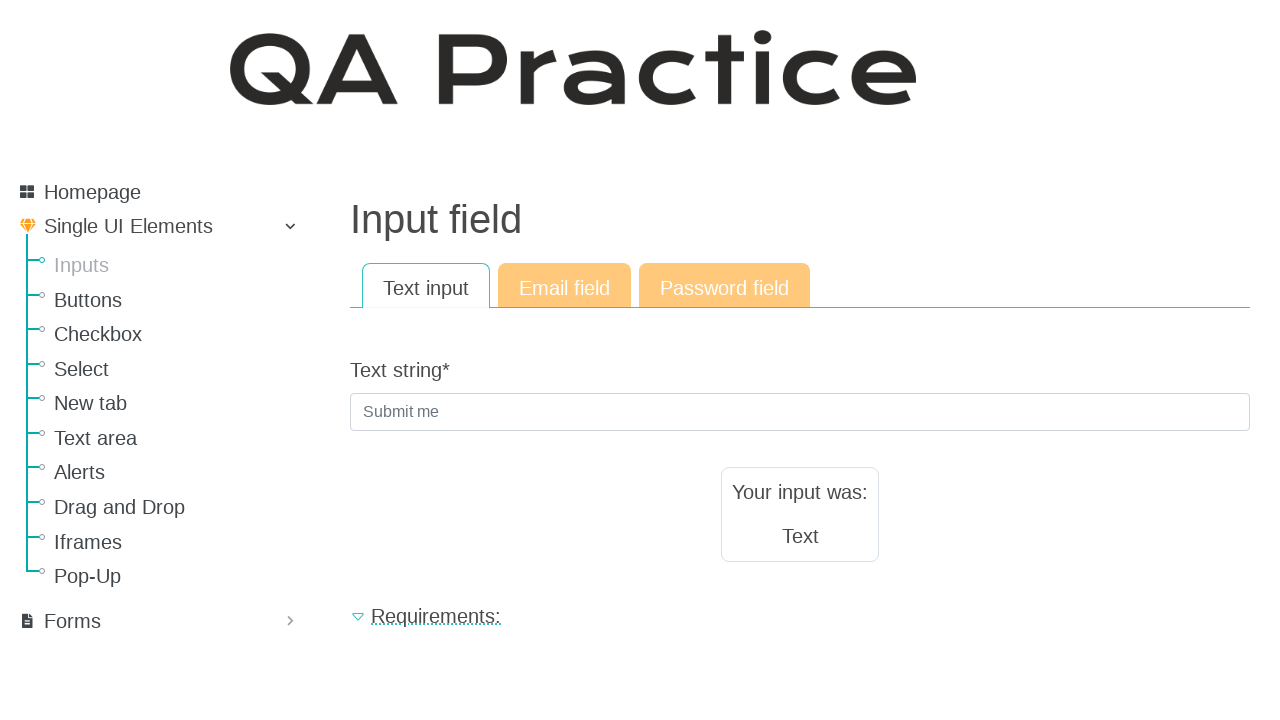

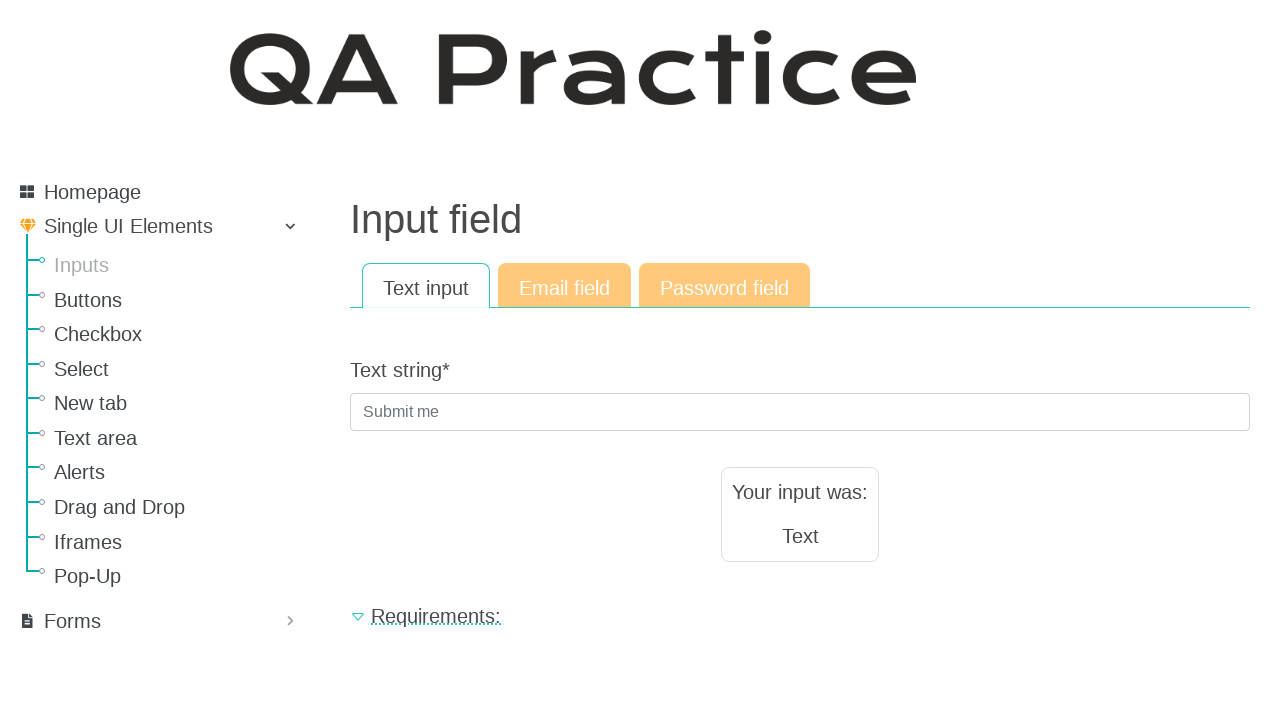